Tests error icon functionality by triggering login error and then clearing it

Starting URL: https://saucedemo.com/

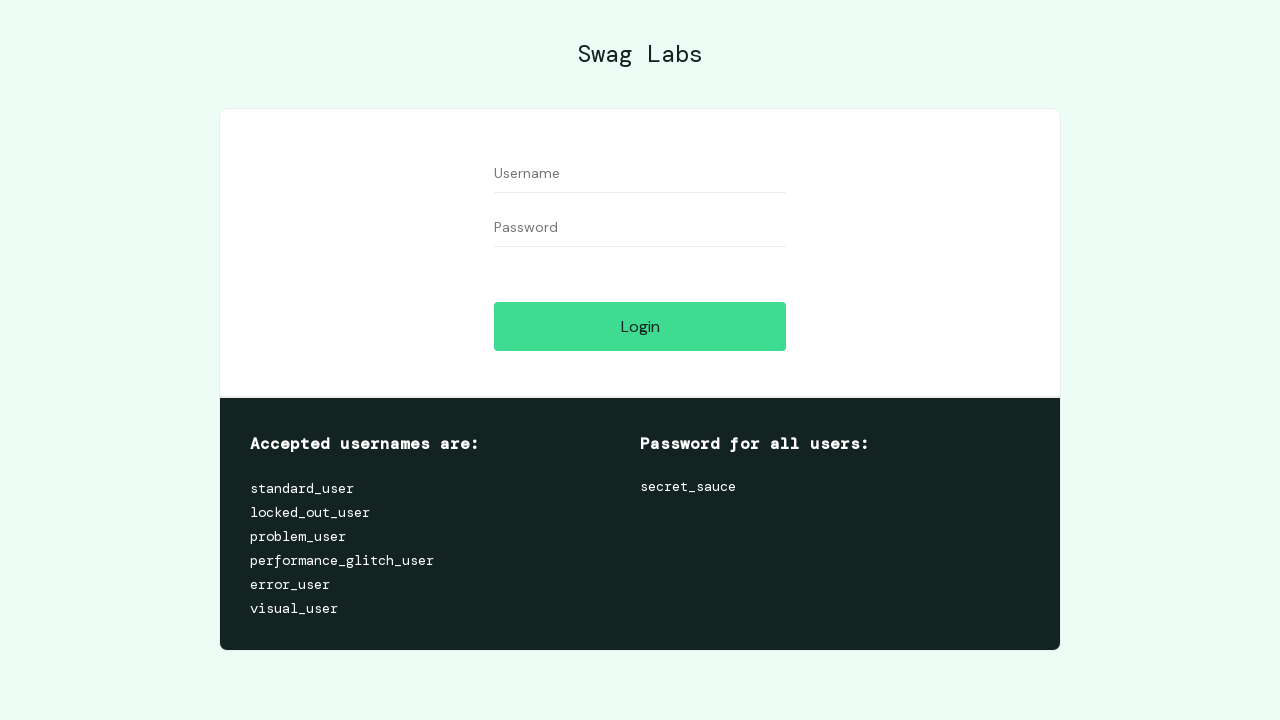

Left username field blank on #user-name
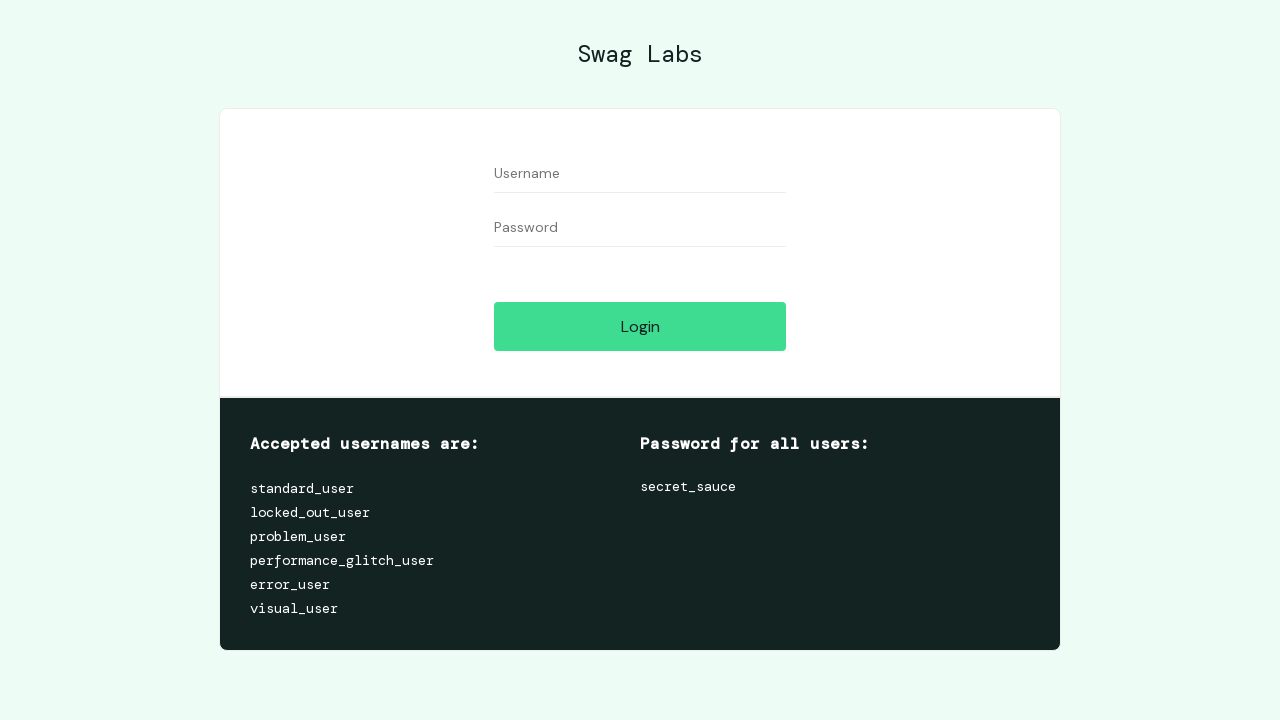

Left password field blank on #password
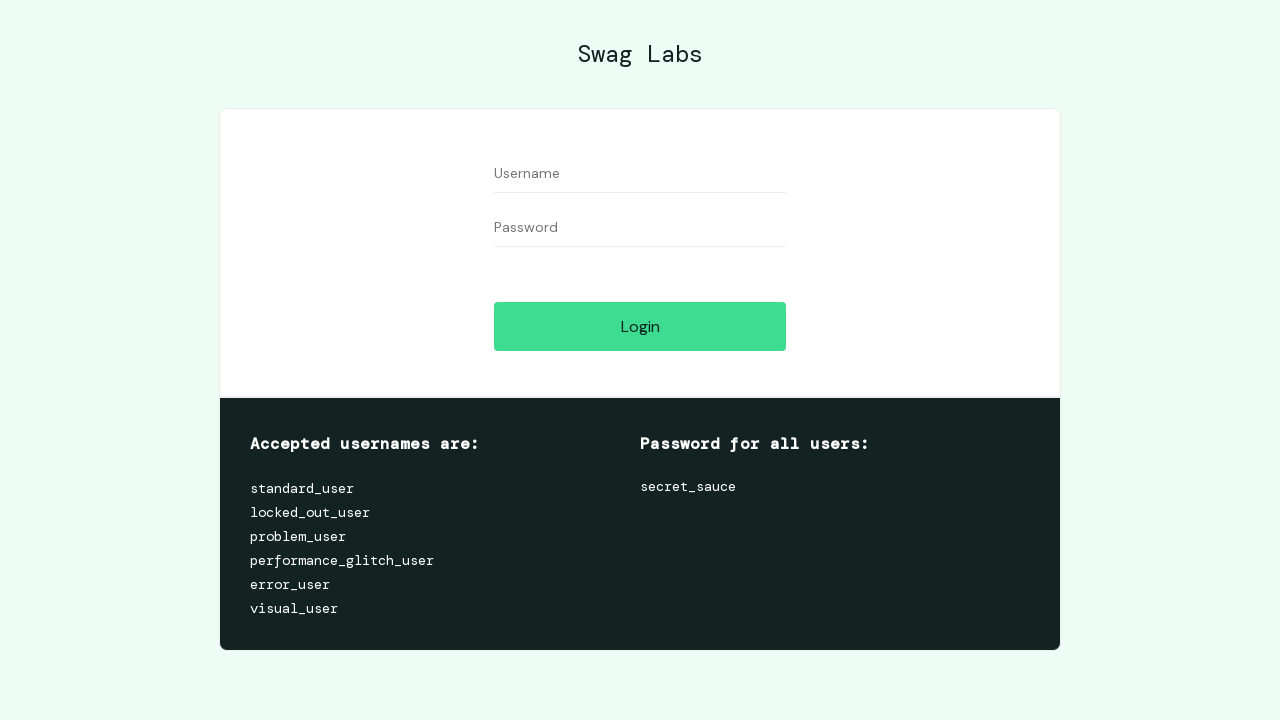

Clicked login button to trigger error at (640, 326) on #login-button
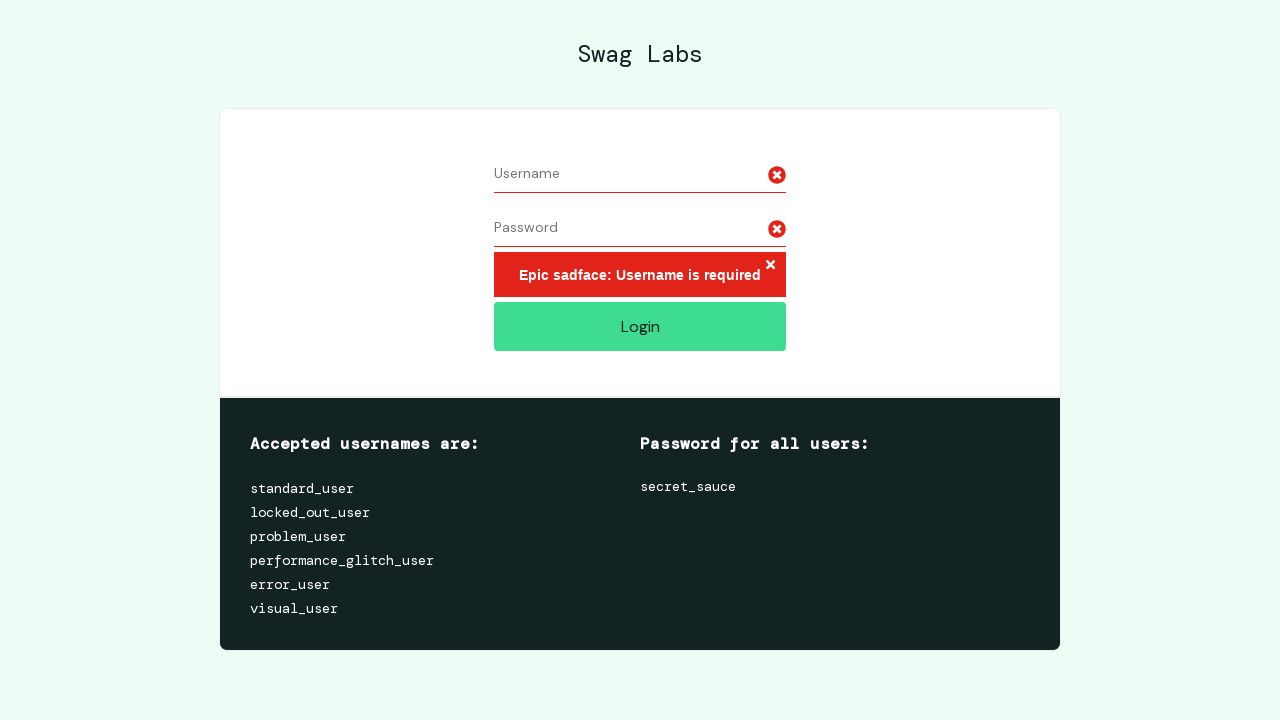

Located error icons on page
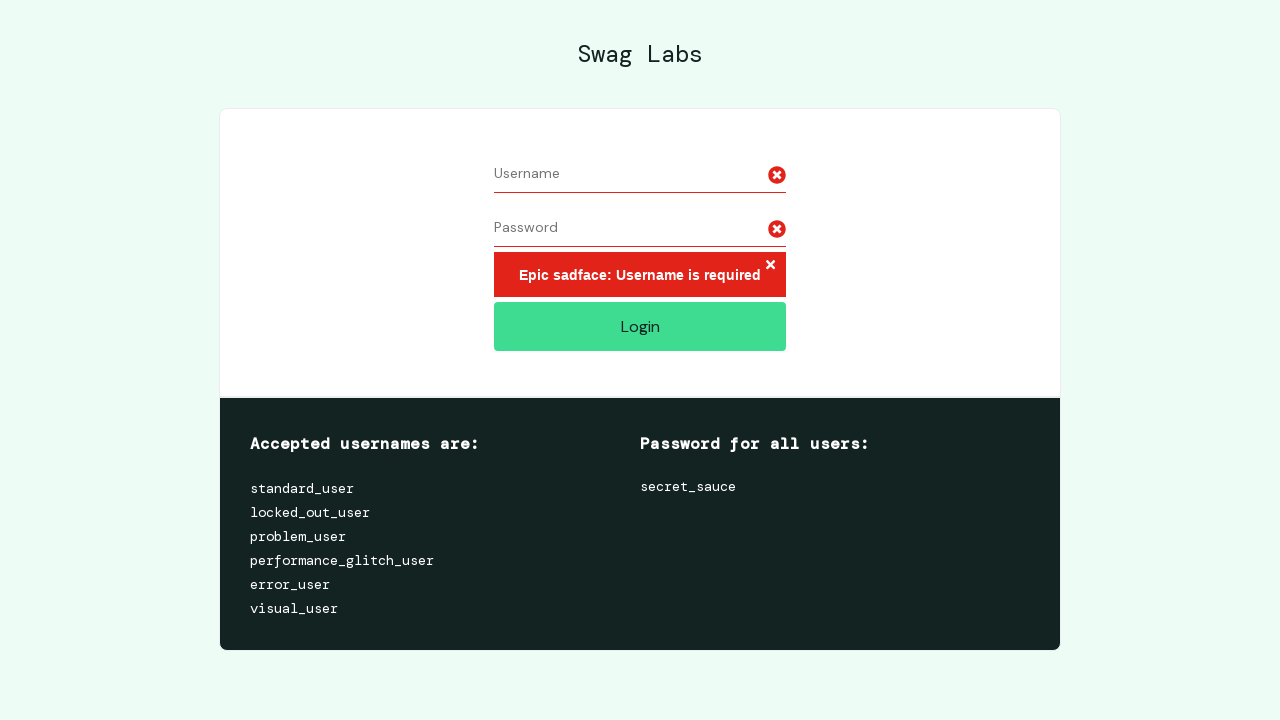

Clicked error button to clear login errors at (770, 266) on .error-button
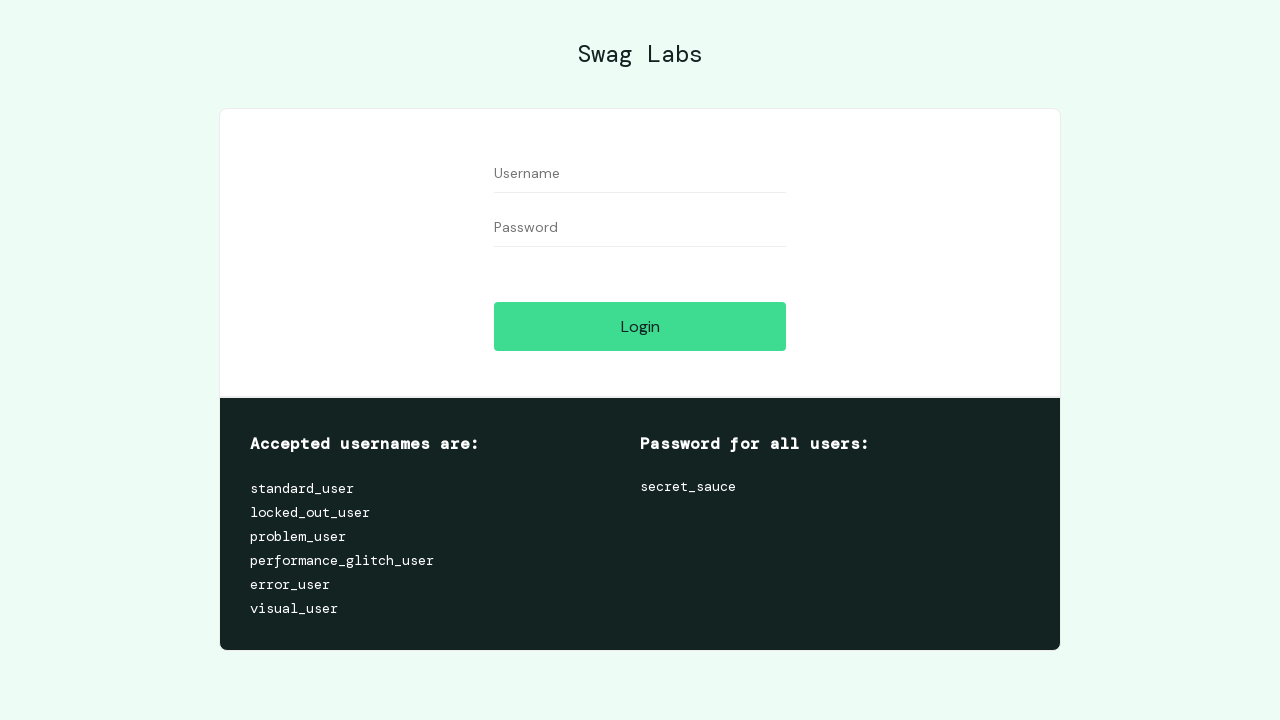

Verified error icons were cleared
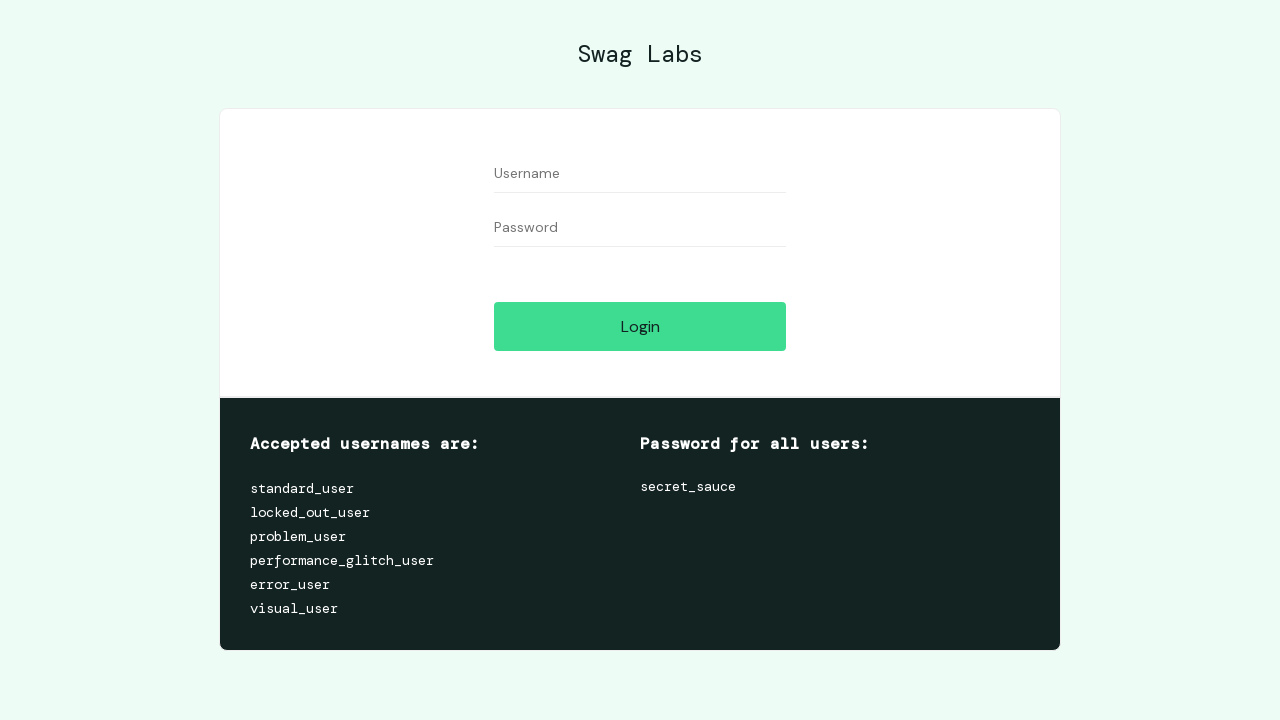

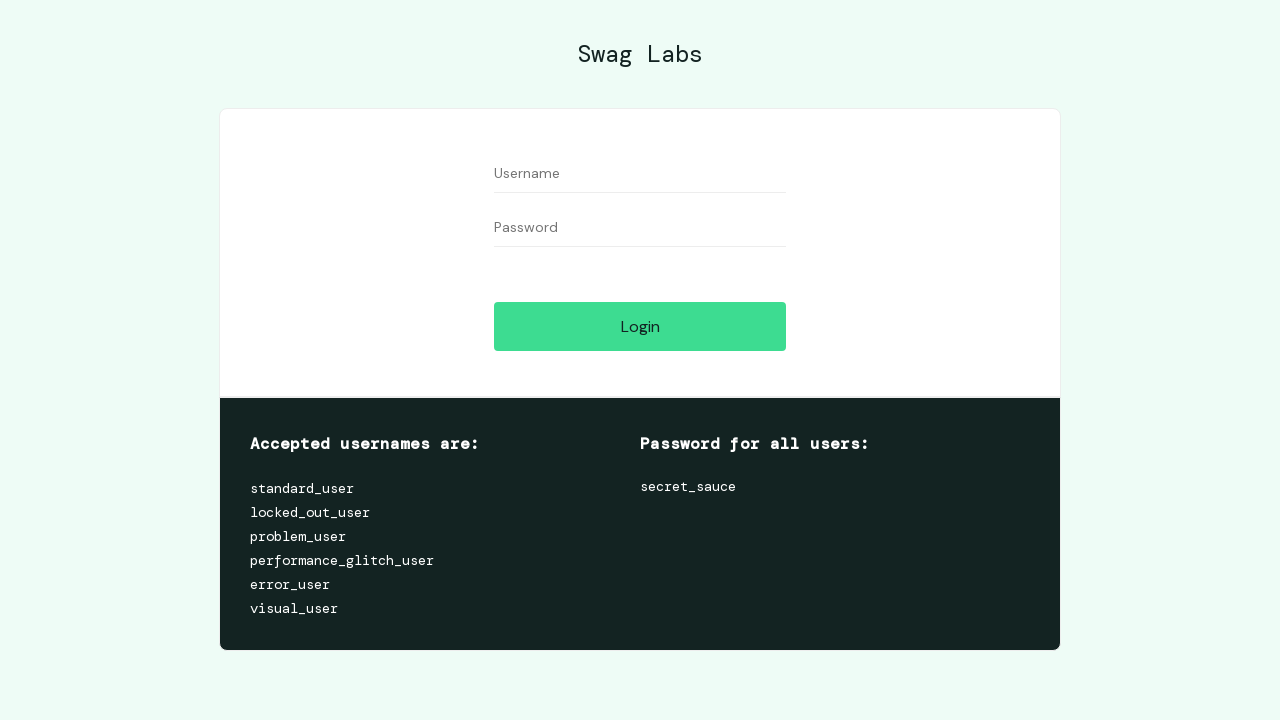